Tests the Open Window functionality on Rahul Shetty Academy's Automation Practice page by clicking the Open Window button.

Starting URL: https://rahulshettyacademy.com/AutomationPractice/

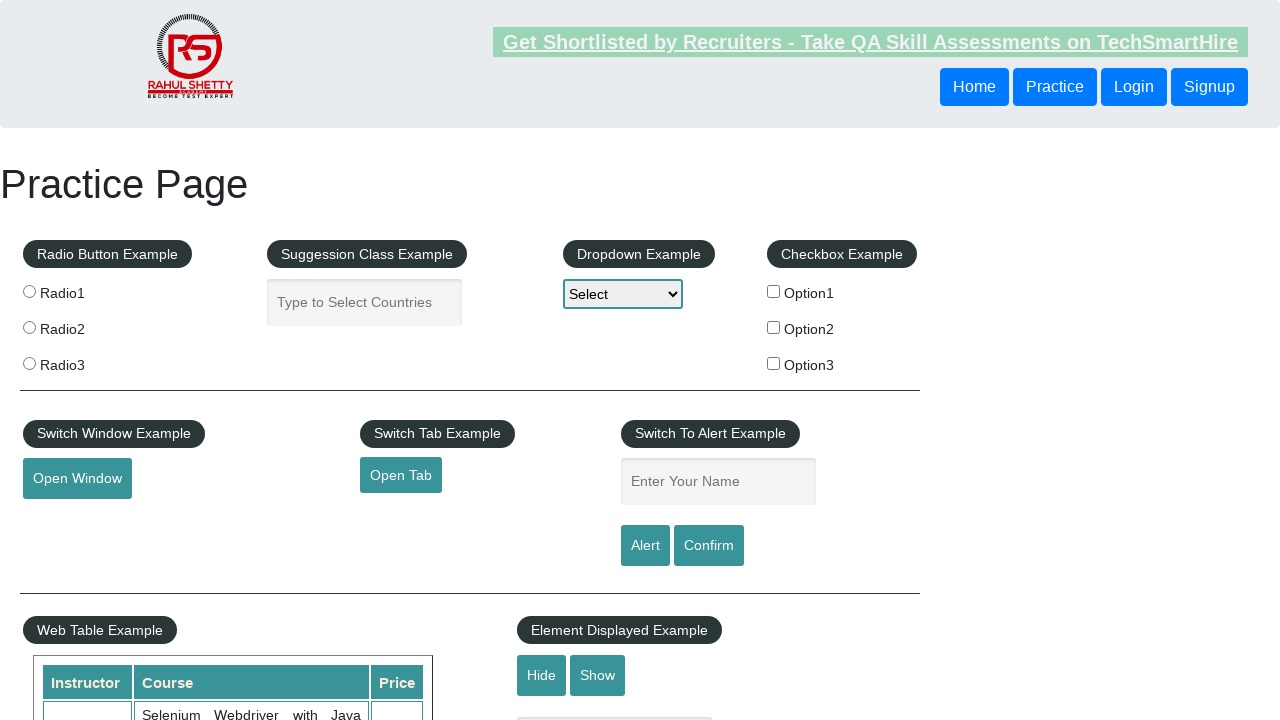

Page loaded (DOM content ready)
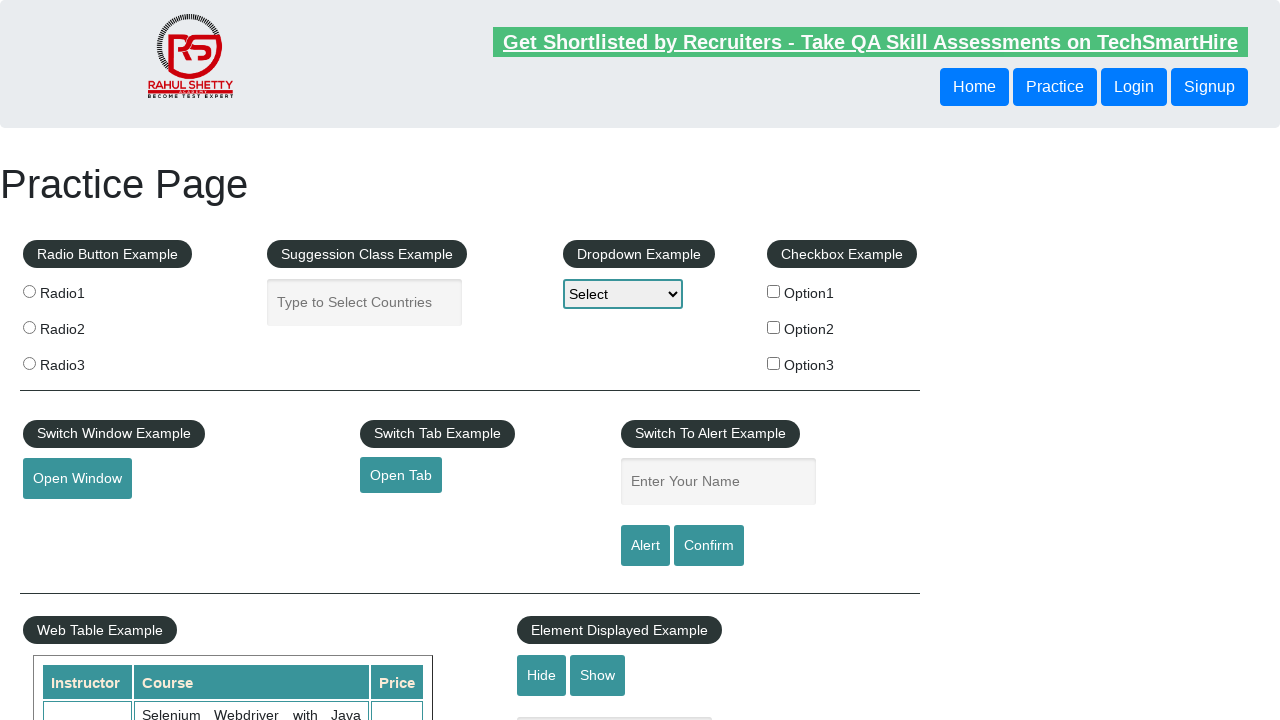

Clicked the Open Window button at (77, 479) on xpath=//button[text()='Open Window']
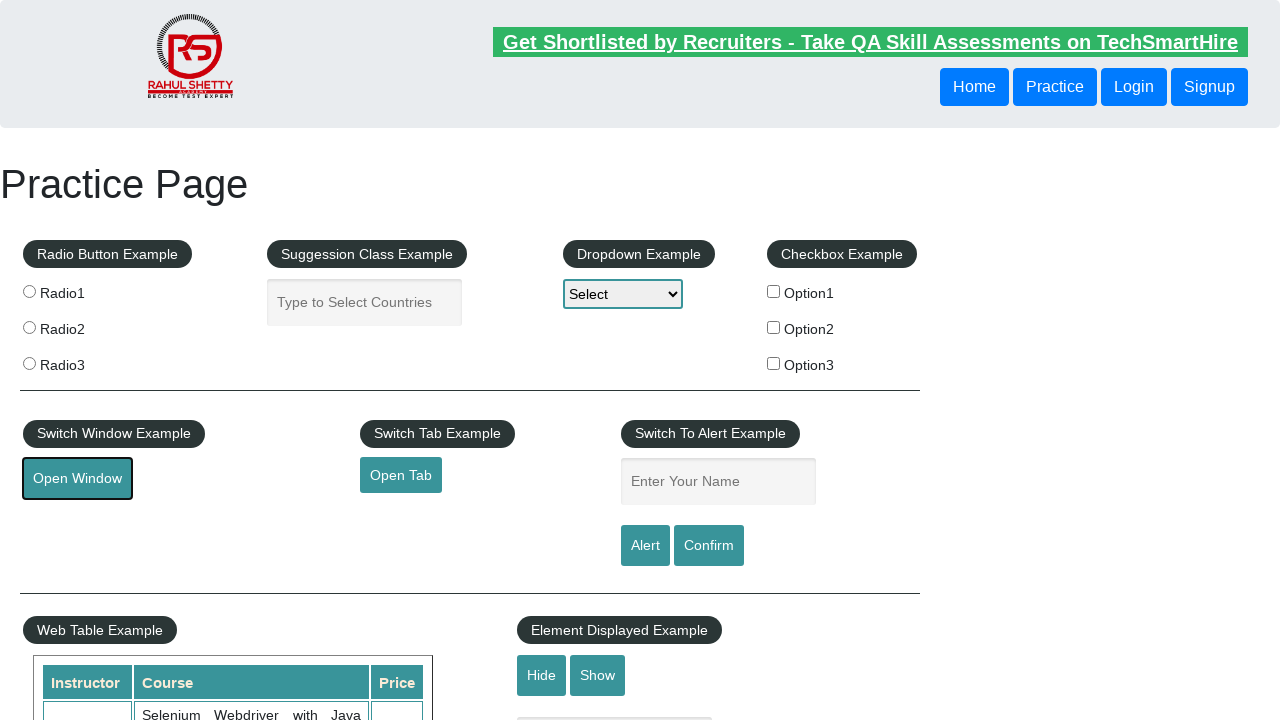

Waited for new window to open
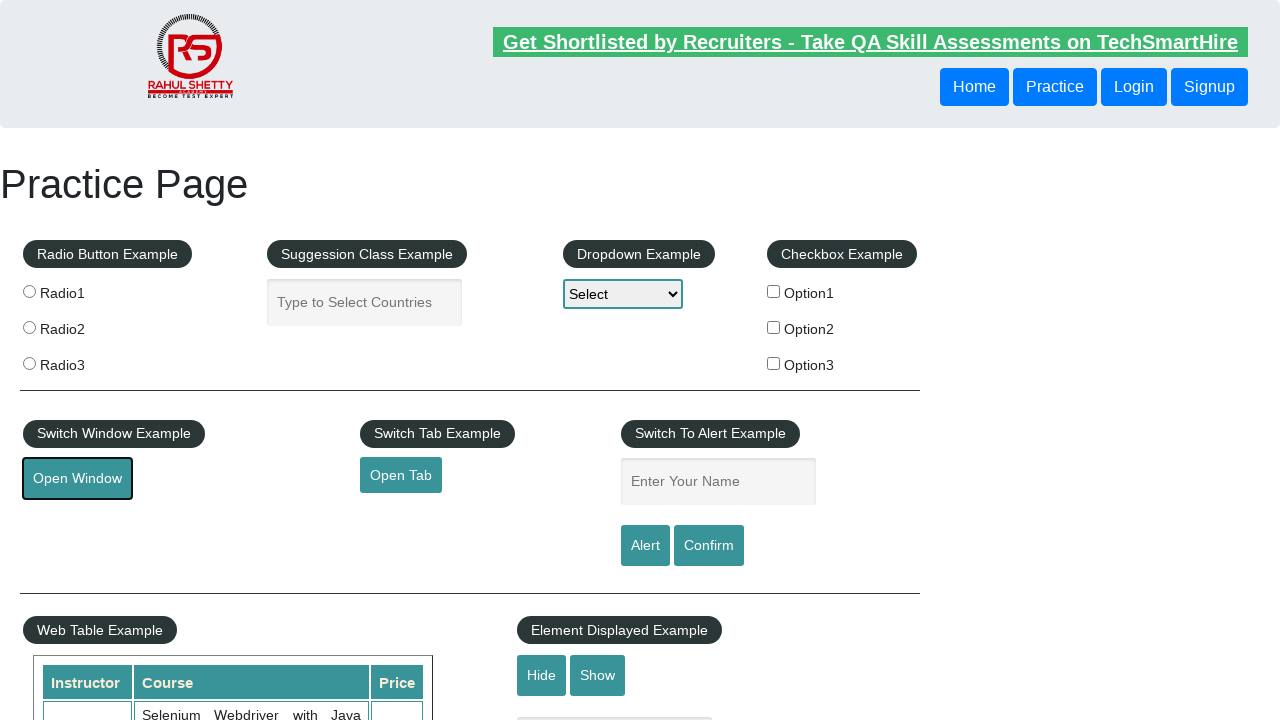

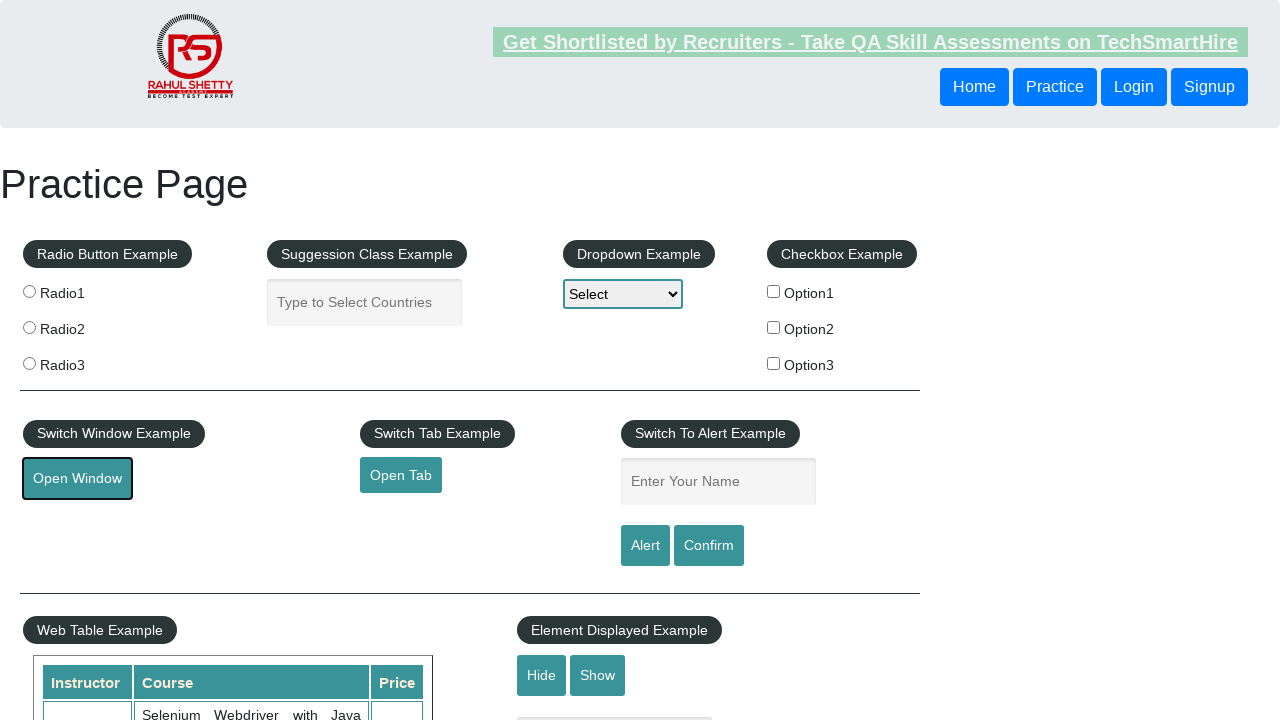